Tests dropdown selection functionality by selecting options using different methods (index, value, and visible text)

Starting URL: https://www.hyrtutorials.com/p/html-dropdown-elements-practice.html

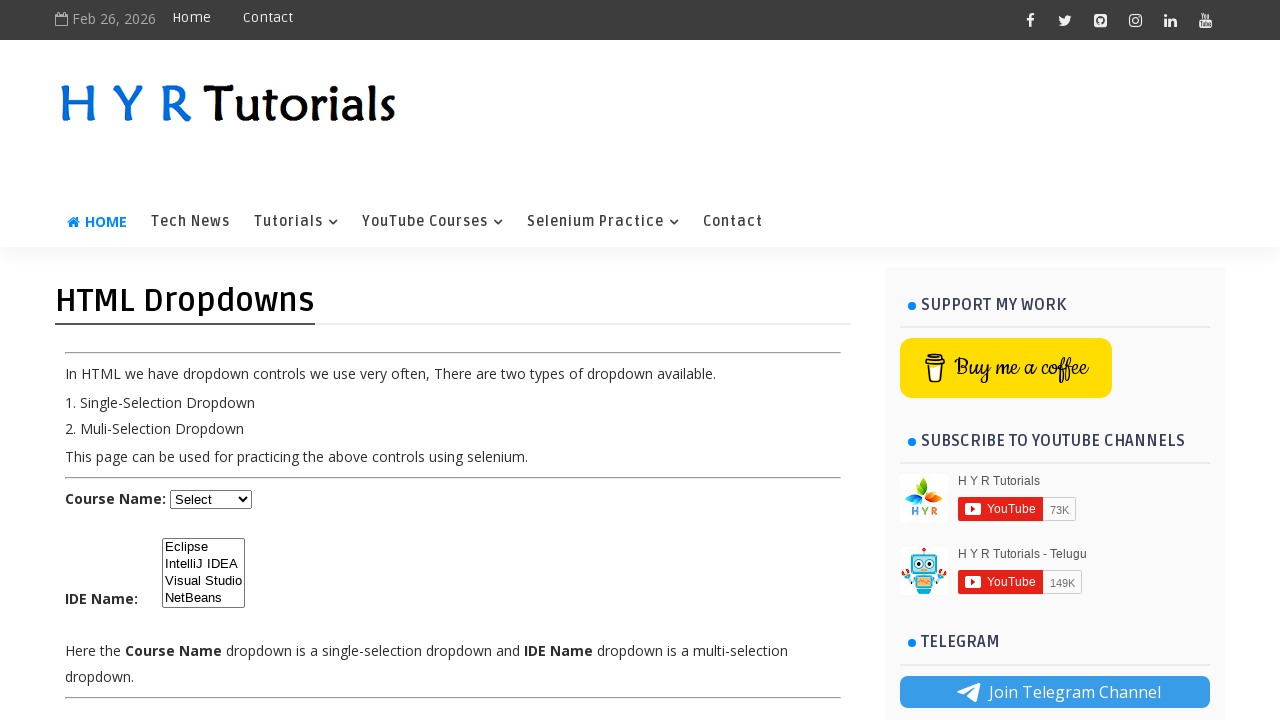

Located the course dropdown element
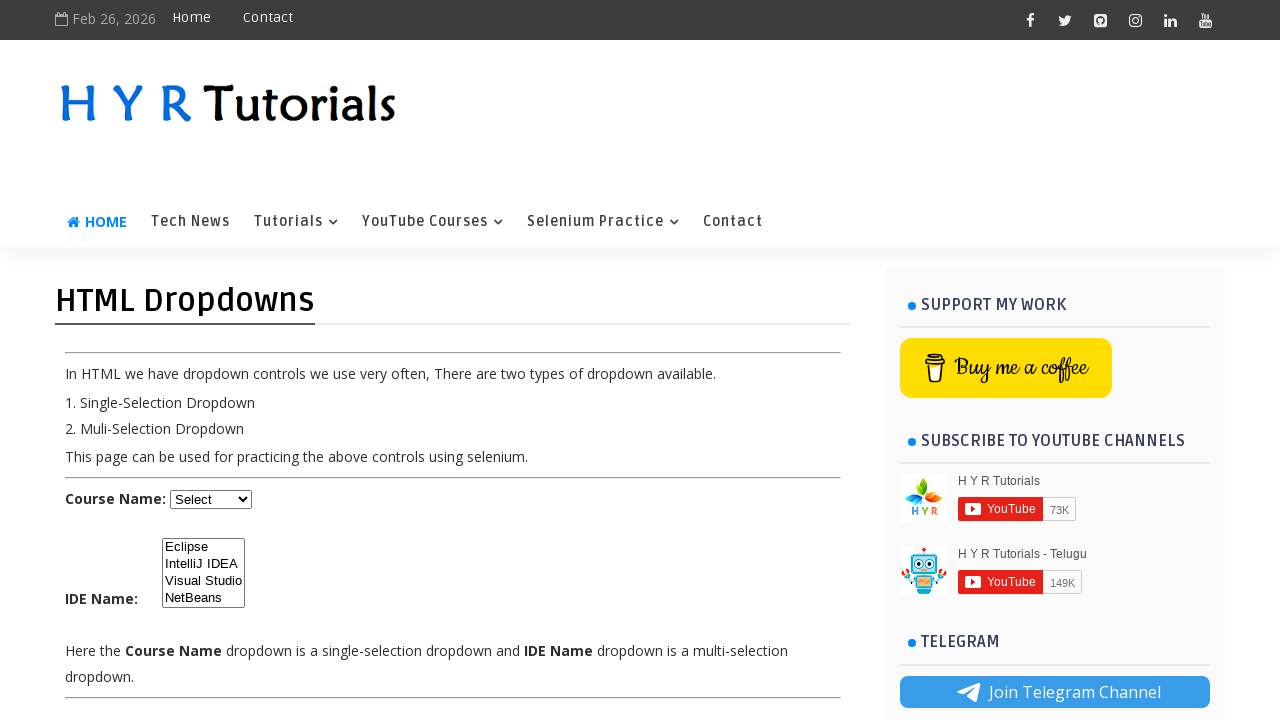

Selected dropdown option by index 3 (4th option) on select#course
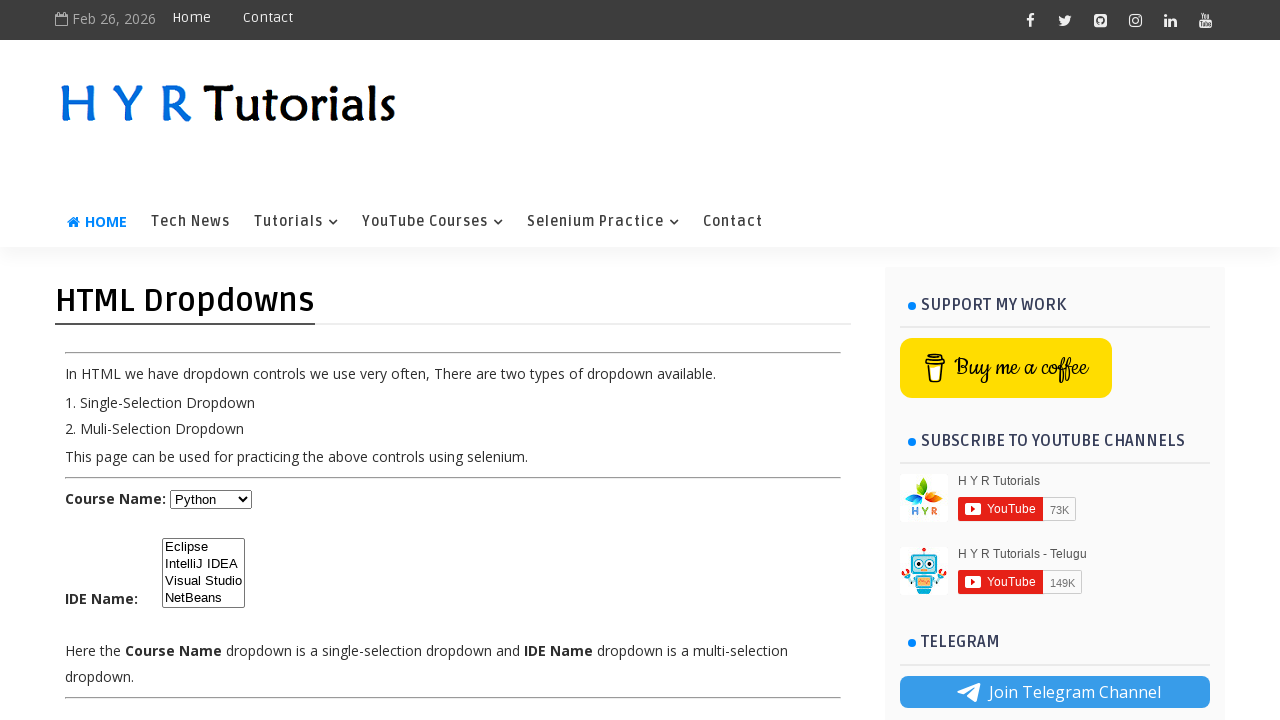

Selected dropdown option by value 'java' on select#course
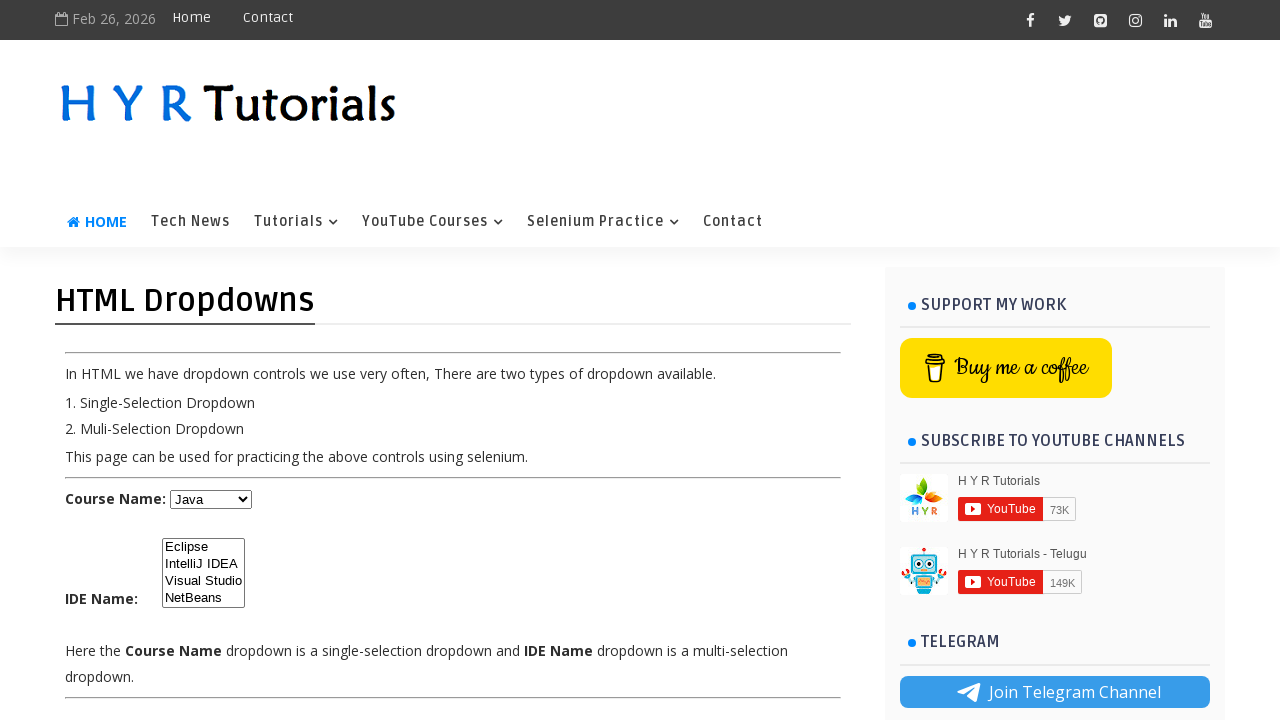

Selected dropdown option by visible text 'Javascript' on select#course
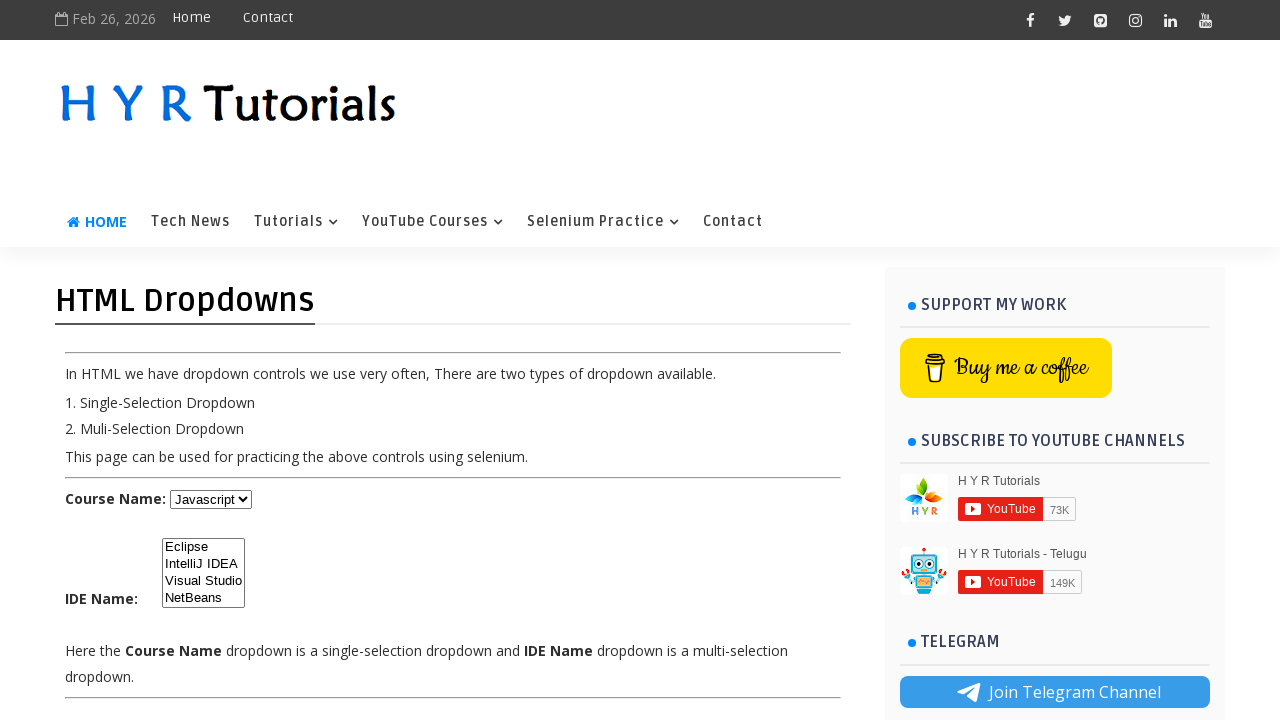

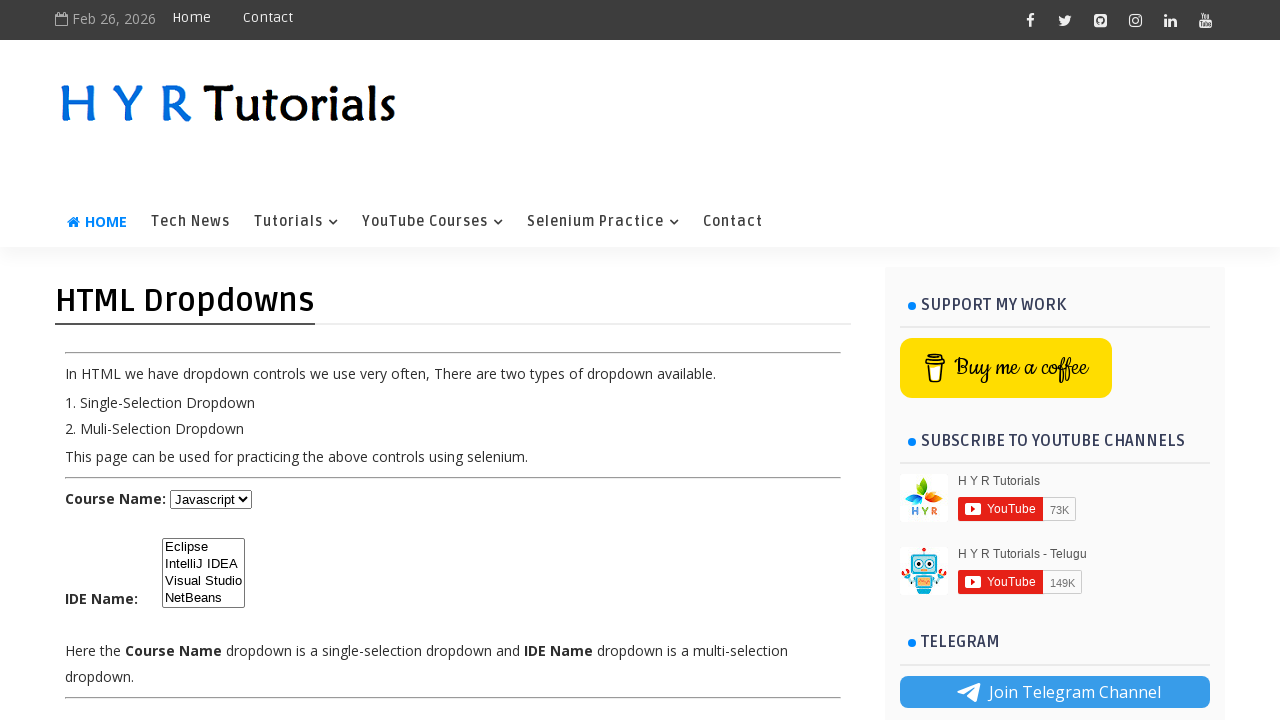